Tests selecting an option from a dropdown using Playwright's built-in select method and verifying the selection

Starting URL: https://the-internet.herokuapp.com/dropdown

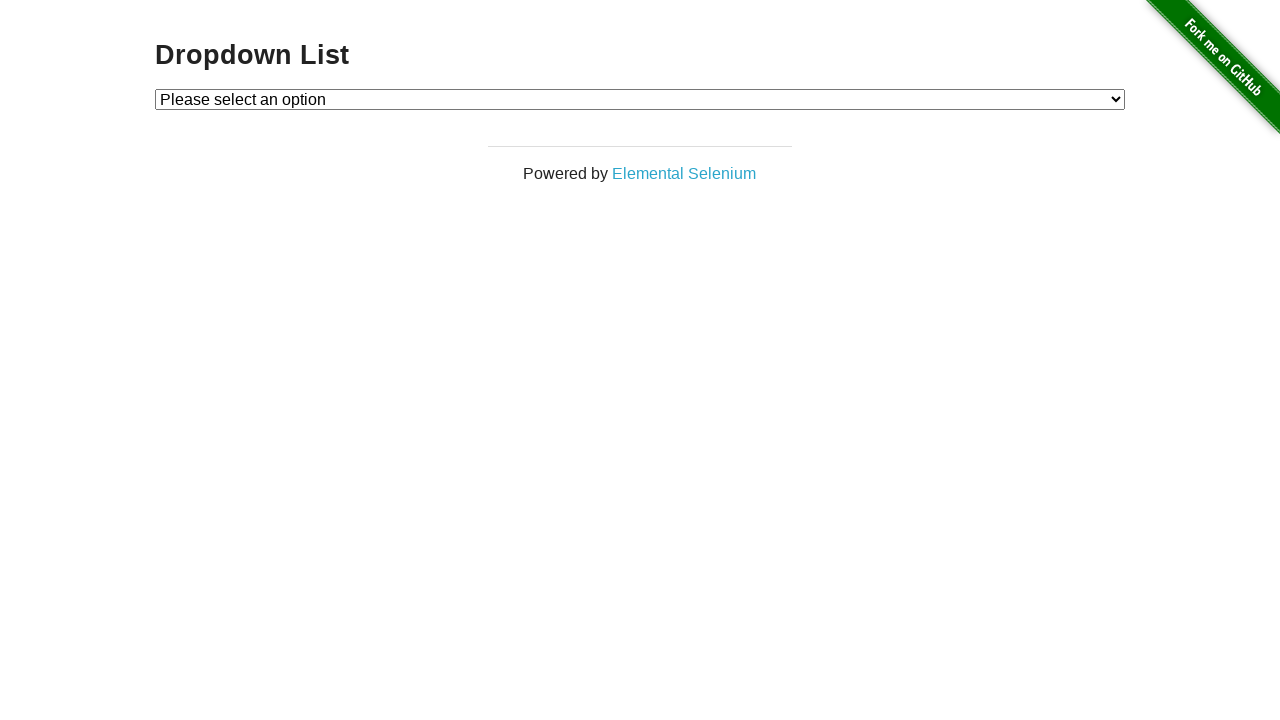

Waited for dropdown element to be present
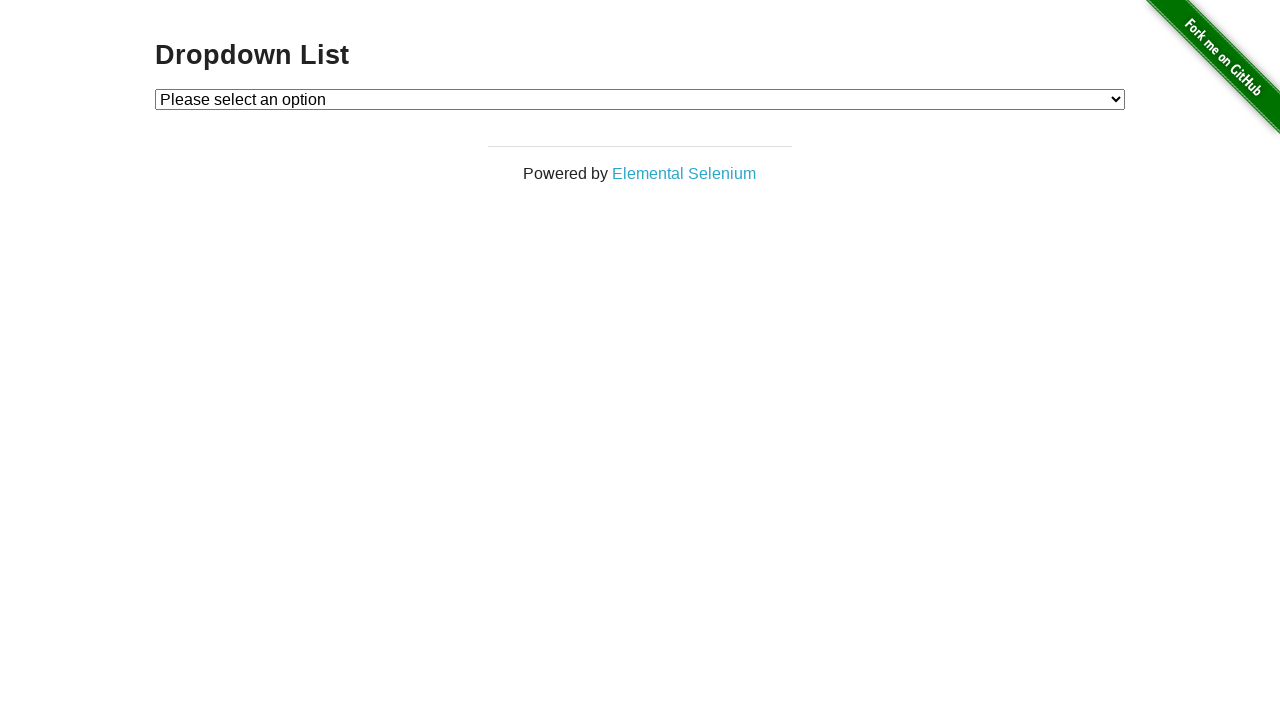

Selected 'Option 1' from dropdown using select_option method on #dropdown
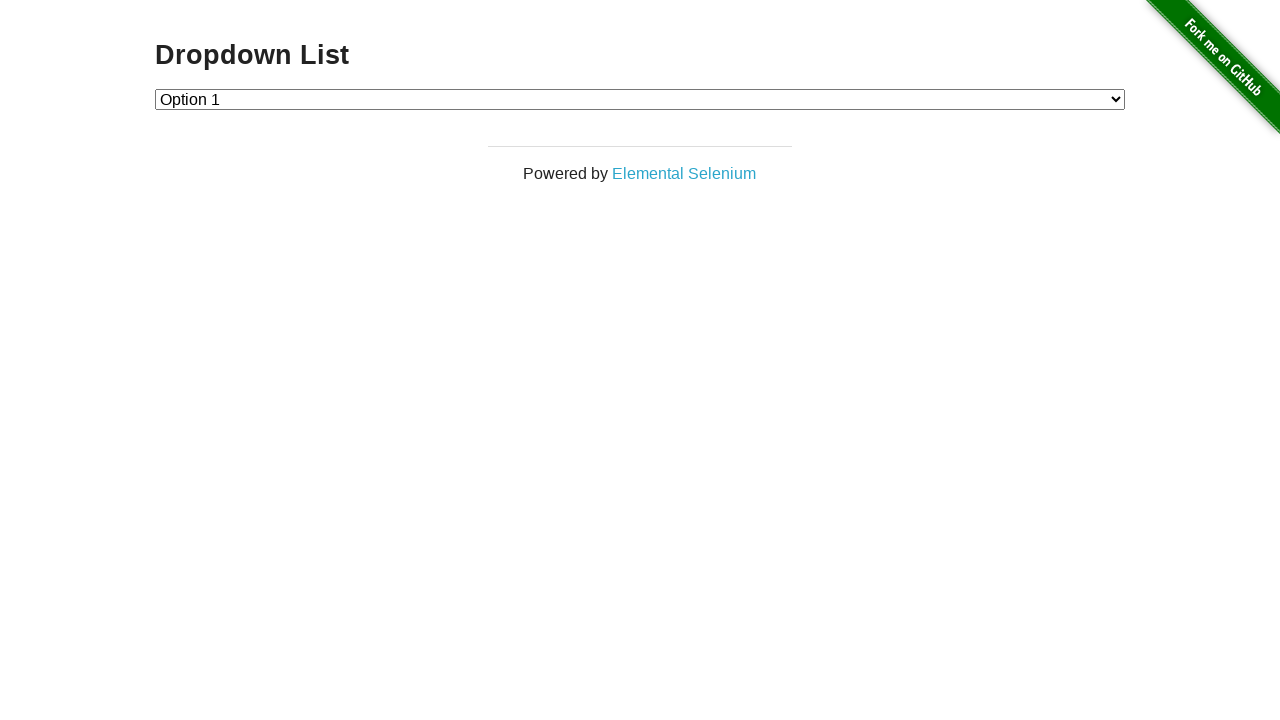

Retrieved the selected value from dropdown
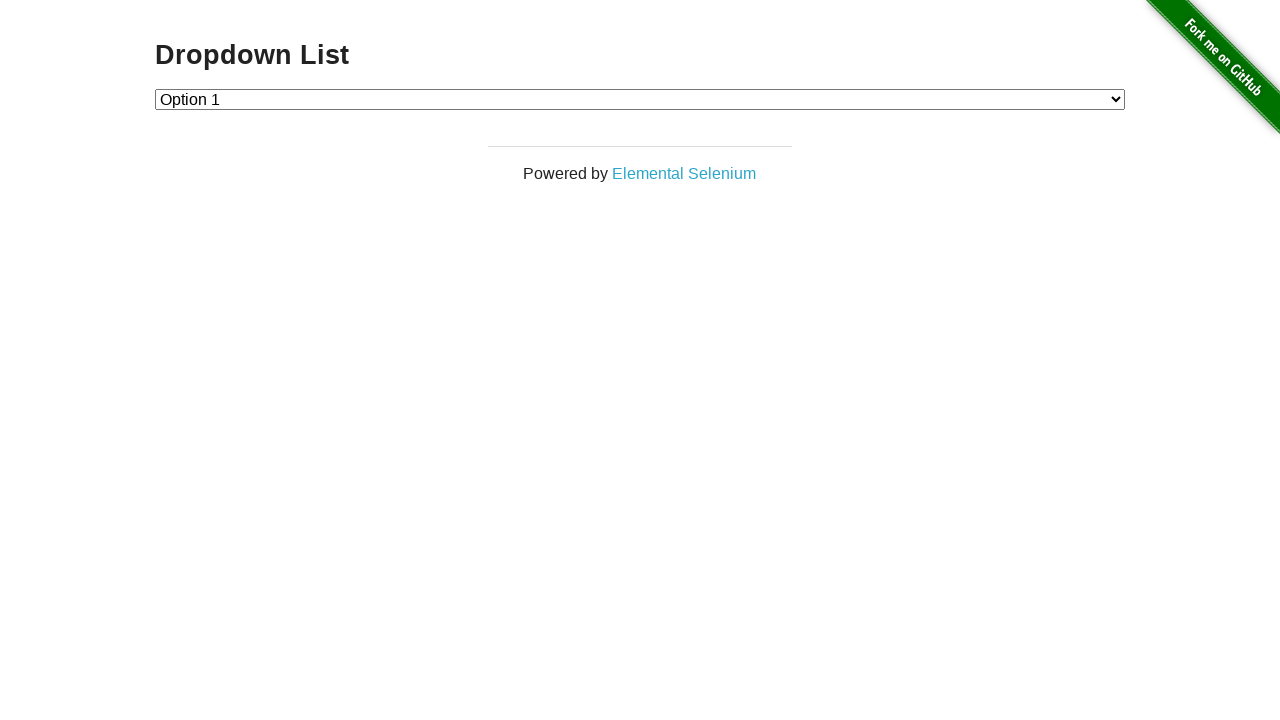

Verified that the dropdown value is '1' as expected
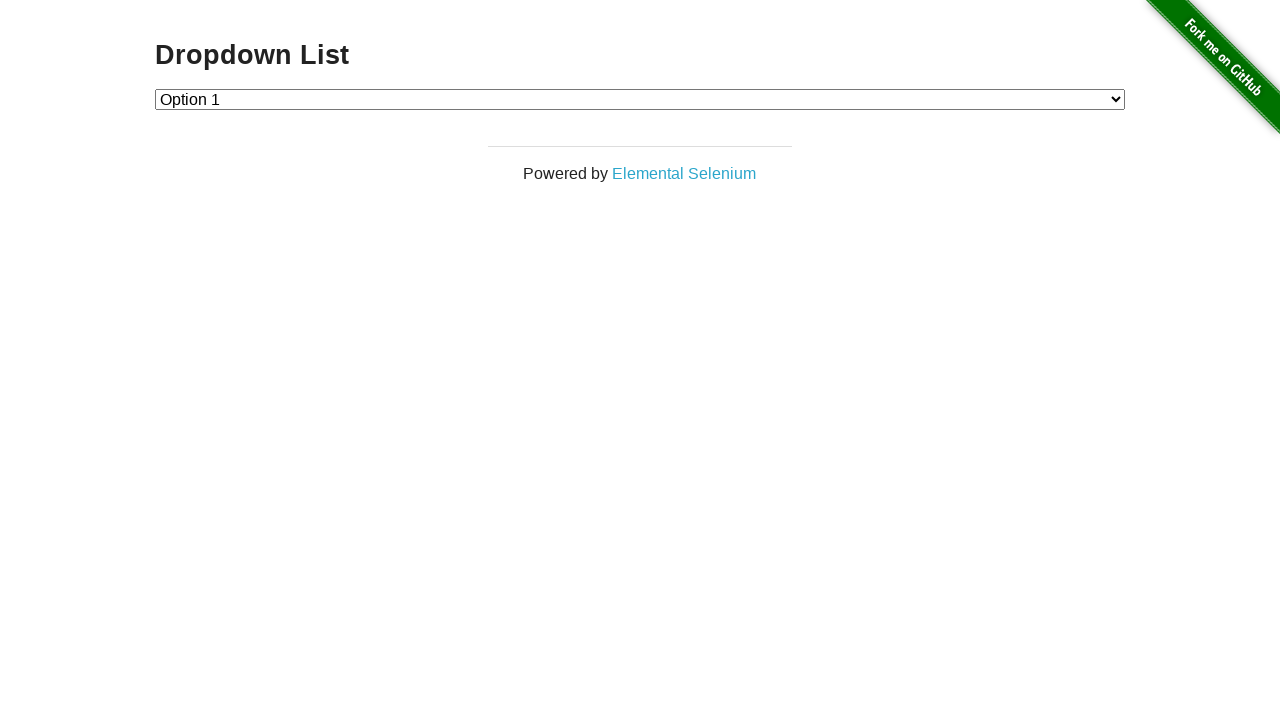

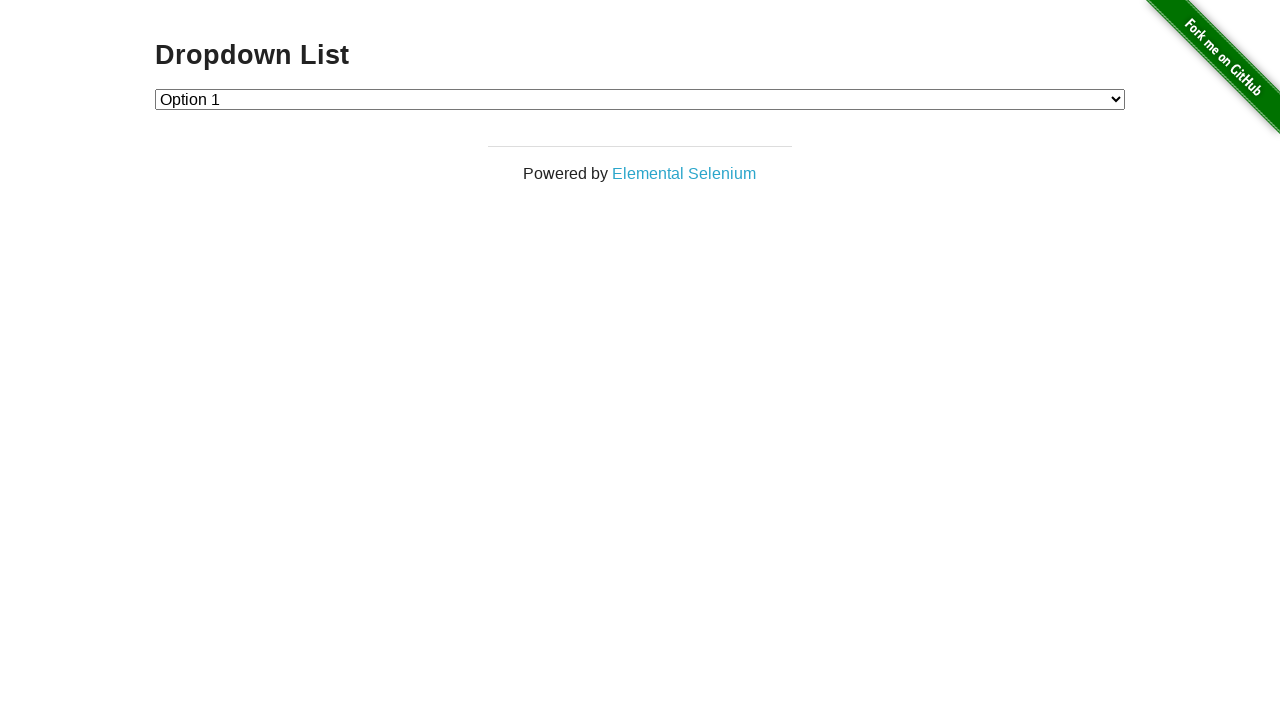